Opens the GoDaddy website, maximizes the browser window, and verifies the page title and current URL are as expected.

Starting URL: https://www.godaddy.com/

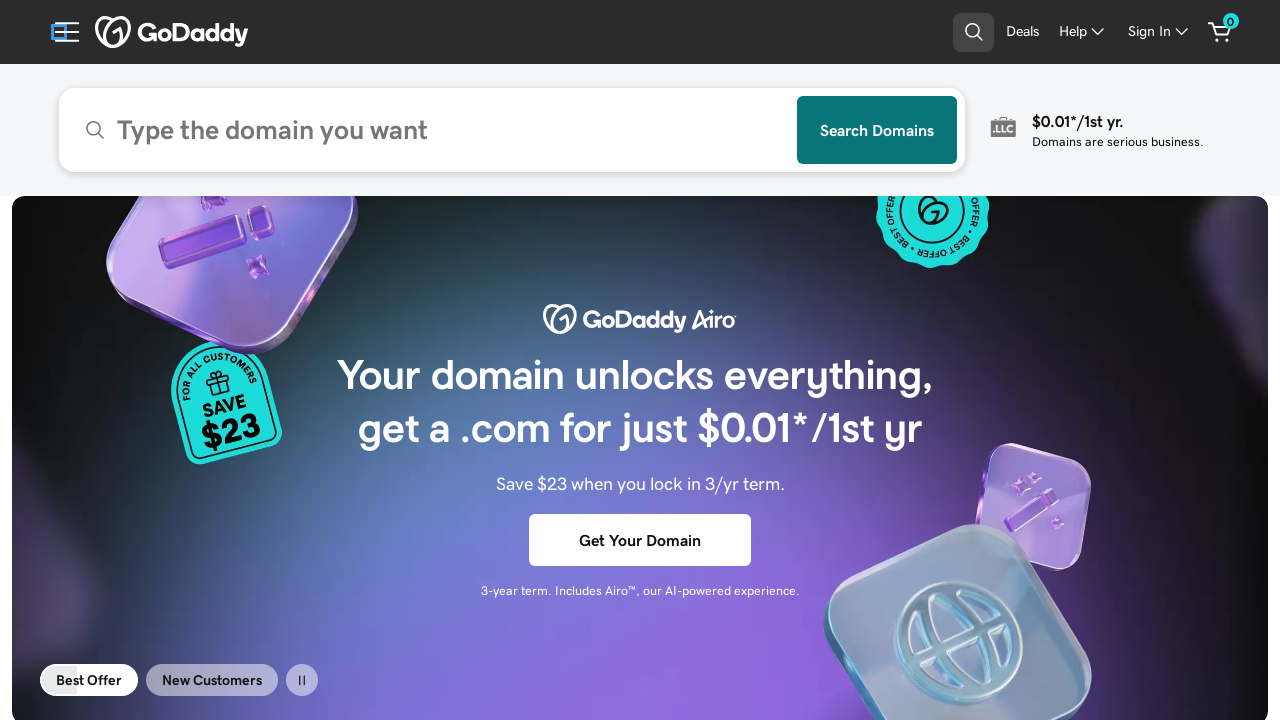

Set viewport size to 1920x1080 to maximize browser window
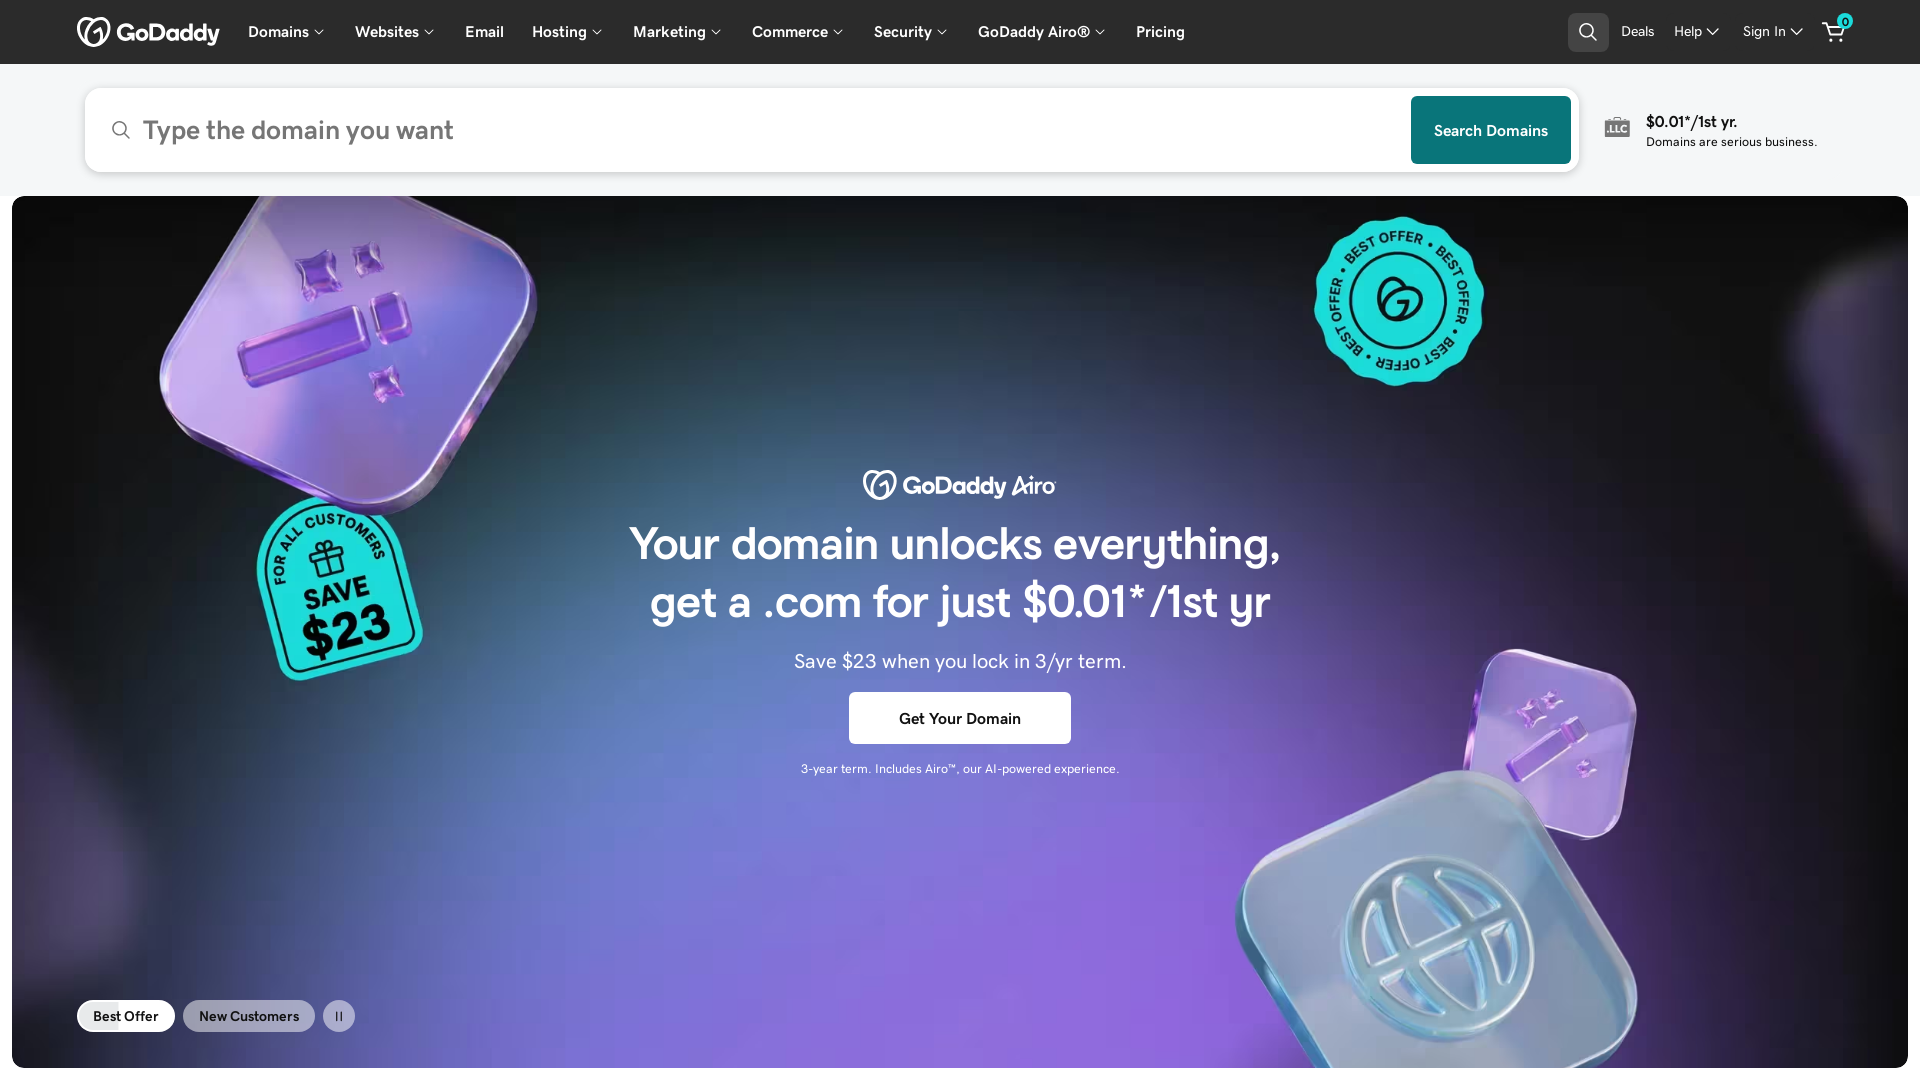

Waited for page to load (domcontentloaded state)
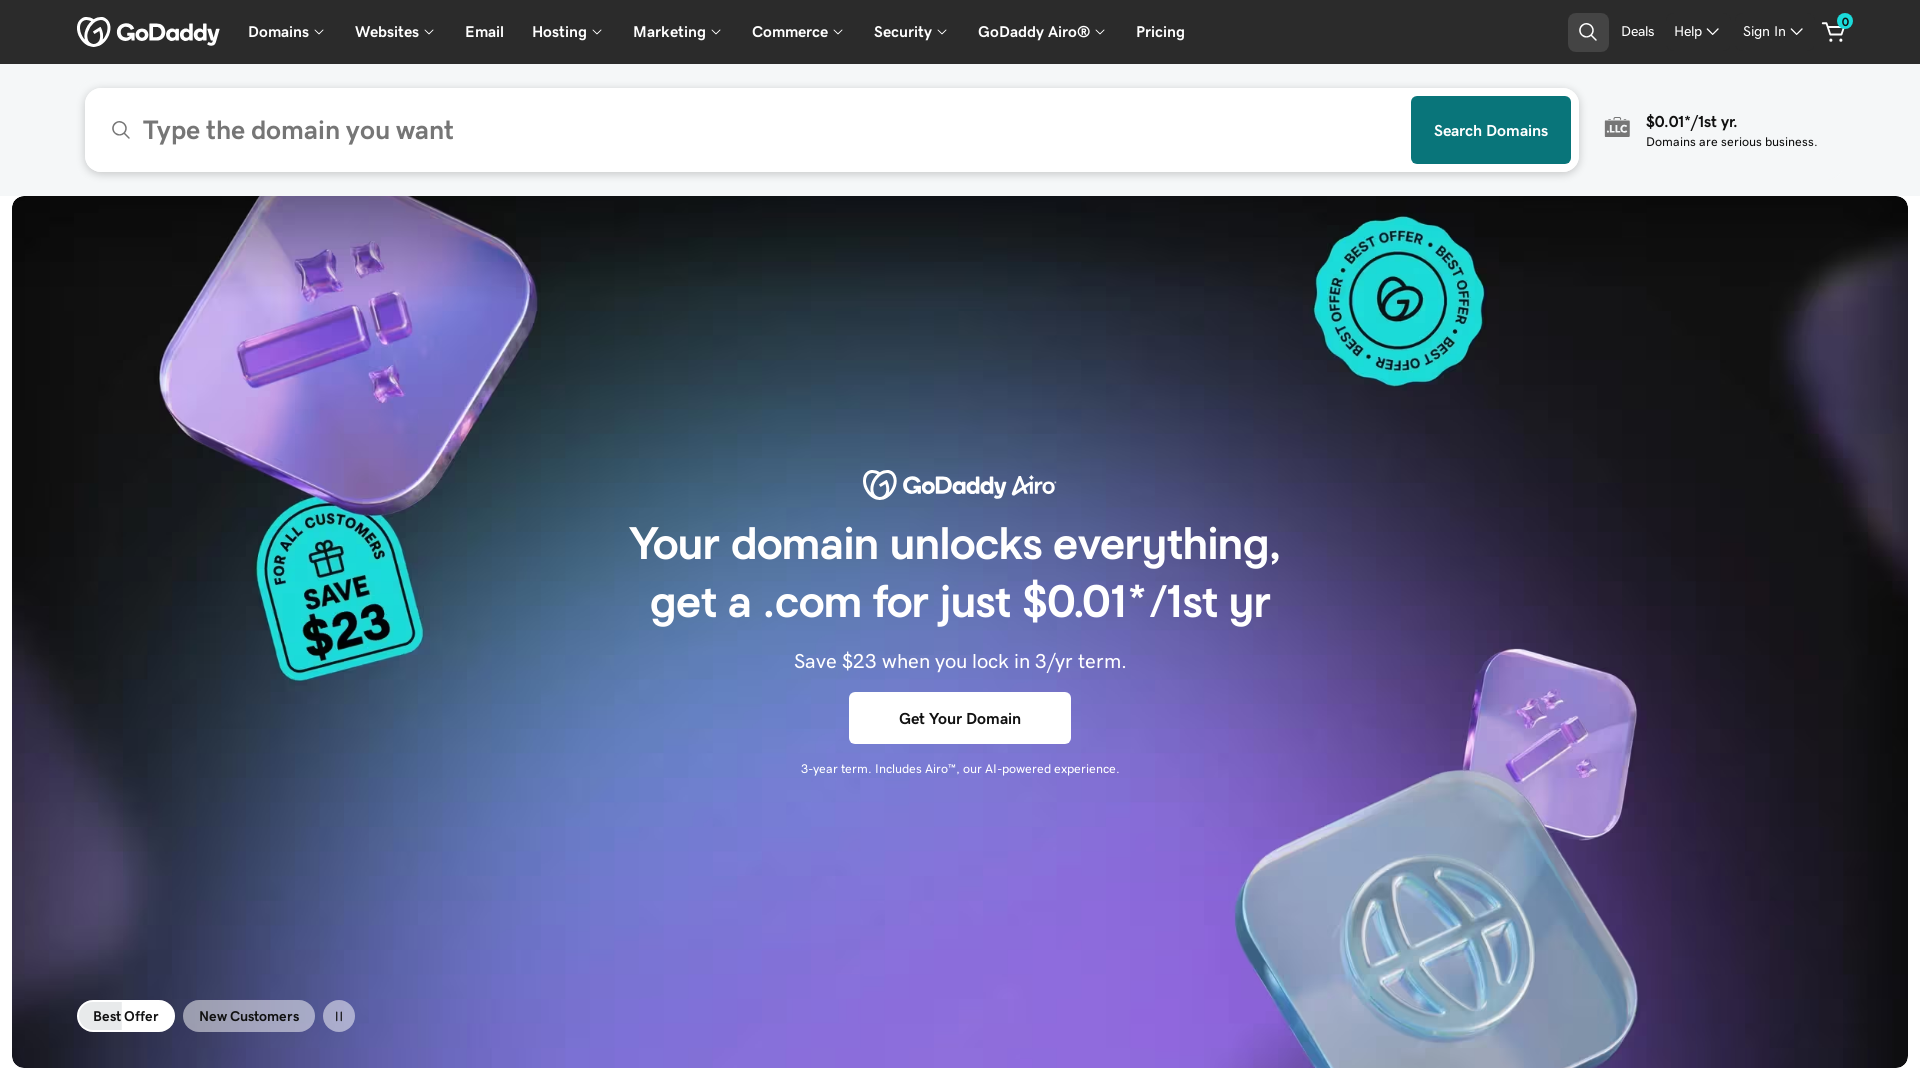

Retrieved page title: GoDaddy Official Site: Get a Domain & Launch Your Website.
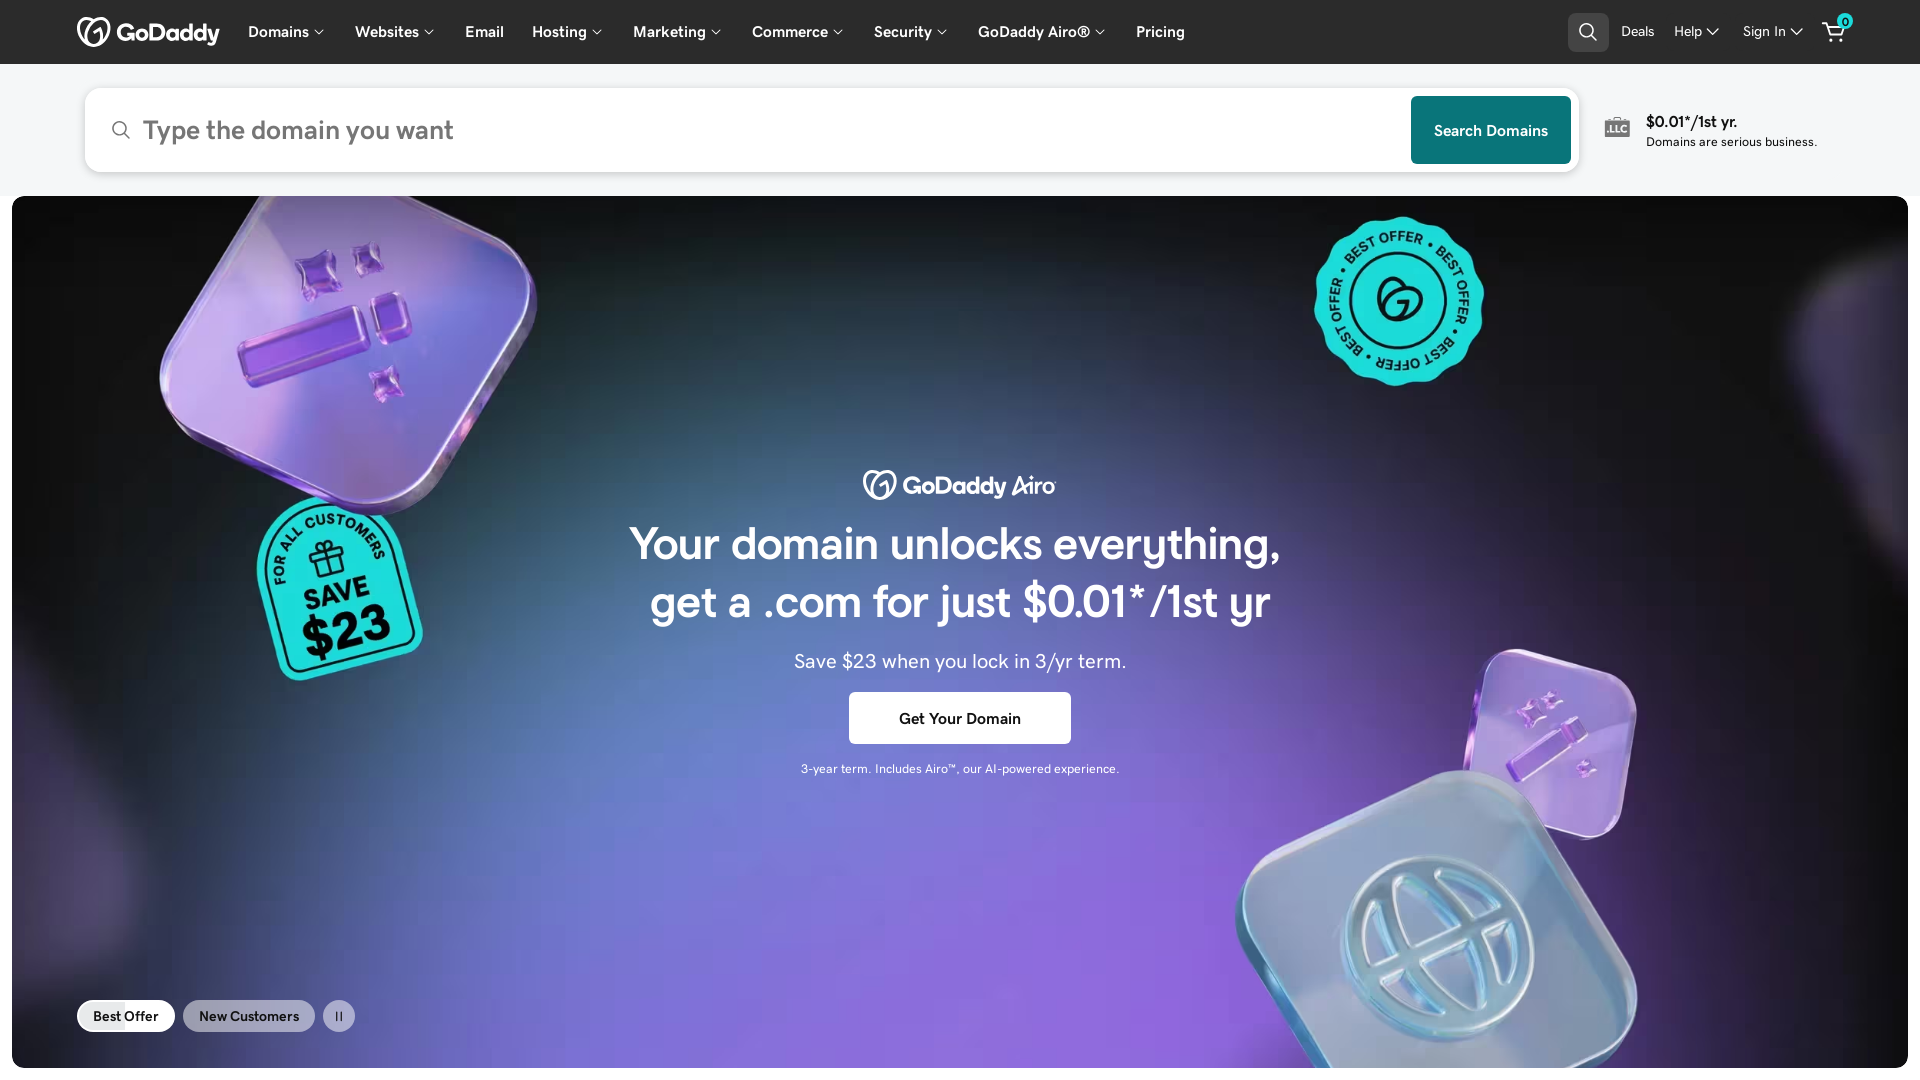

Verified page title contains 'GoDaddy'
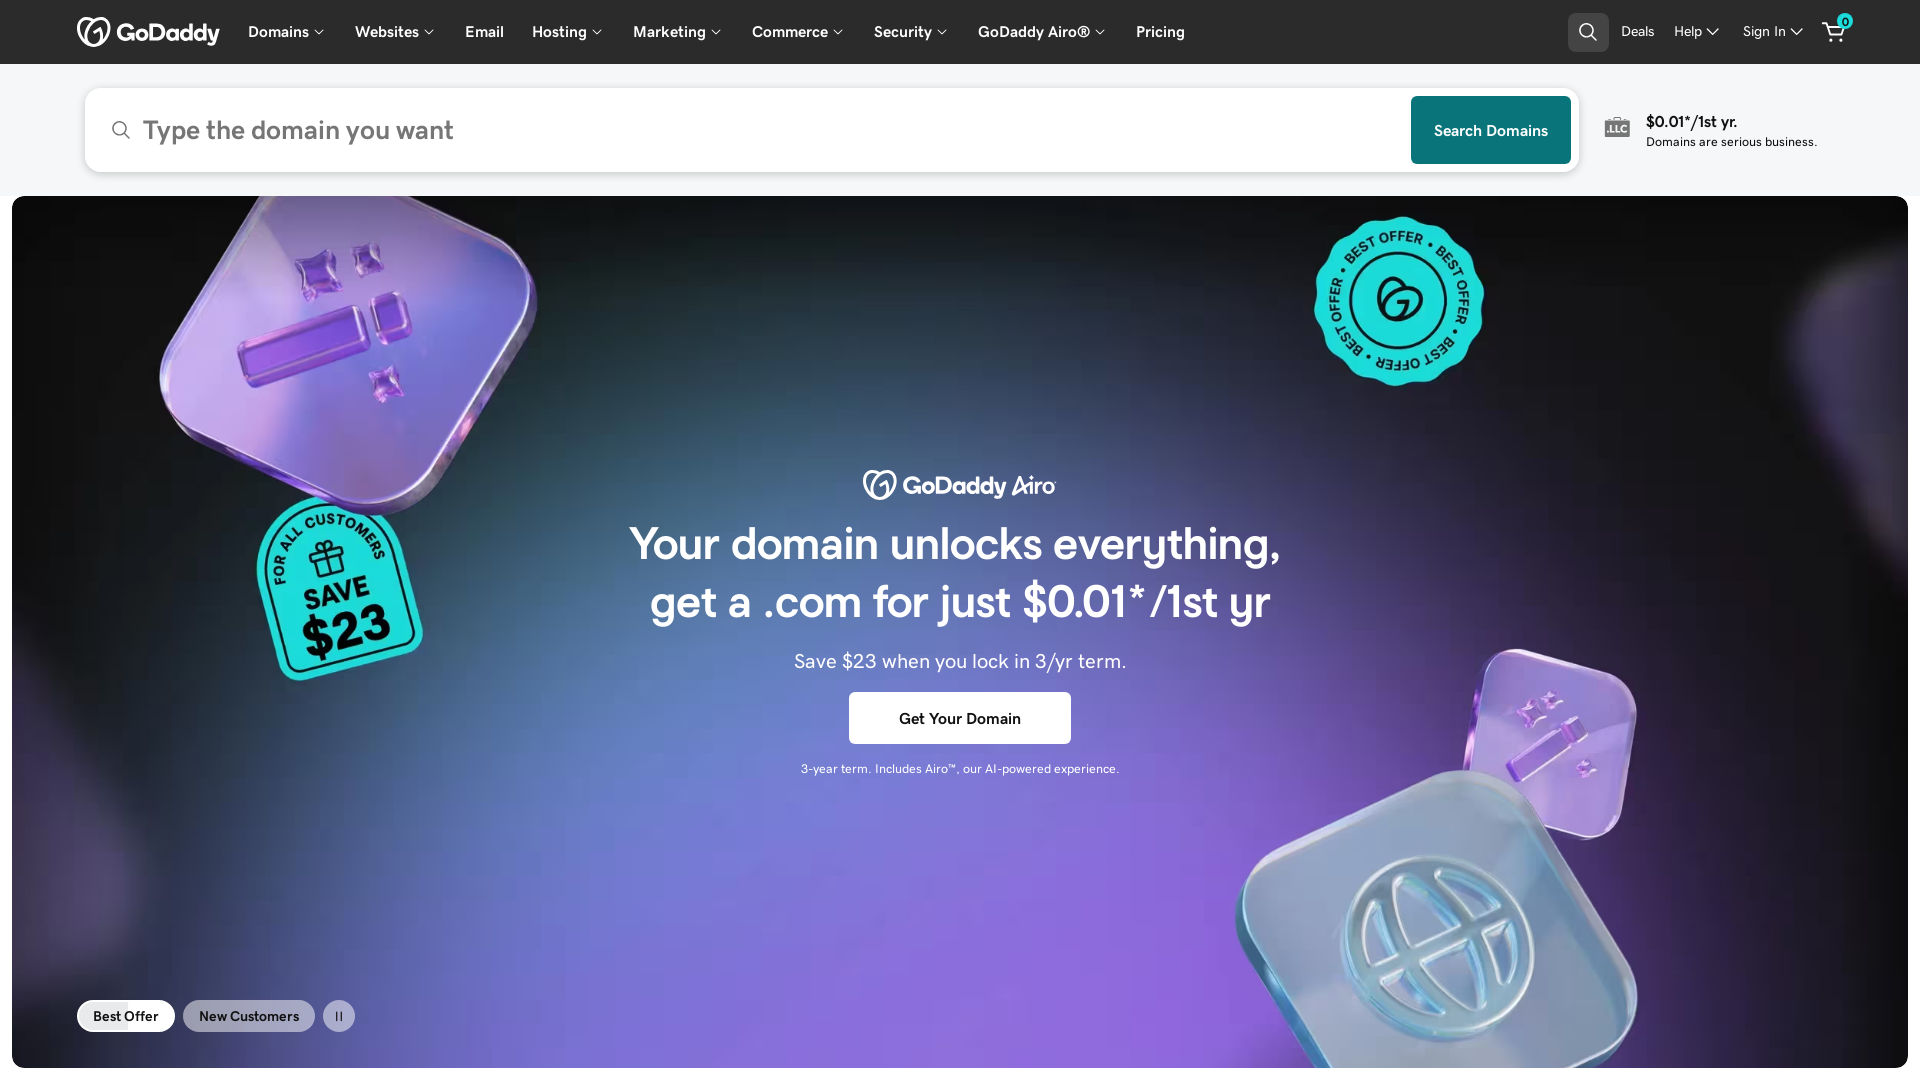

Retrieved current URL: https://www.godaddy.com/
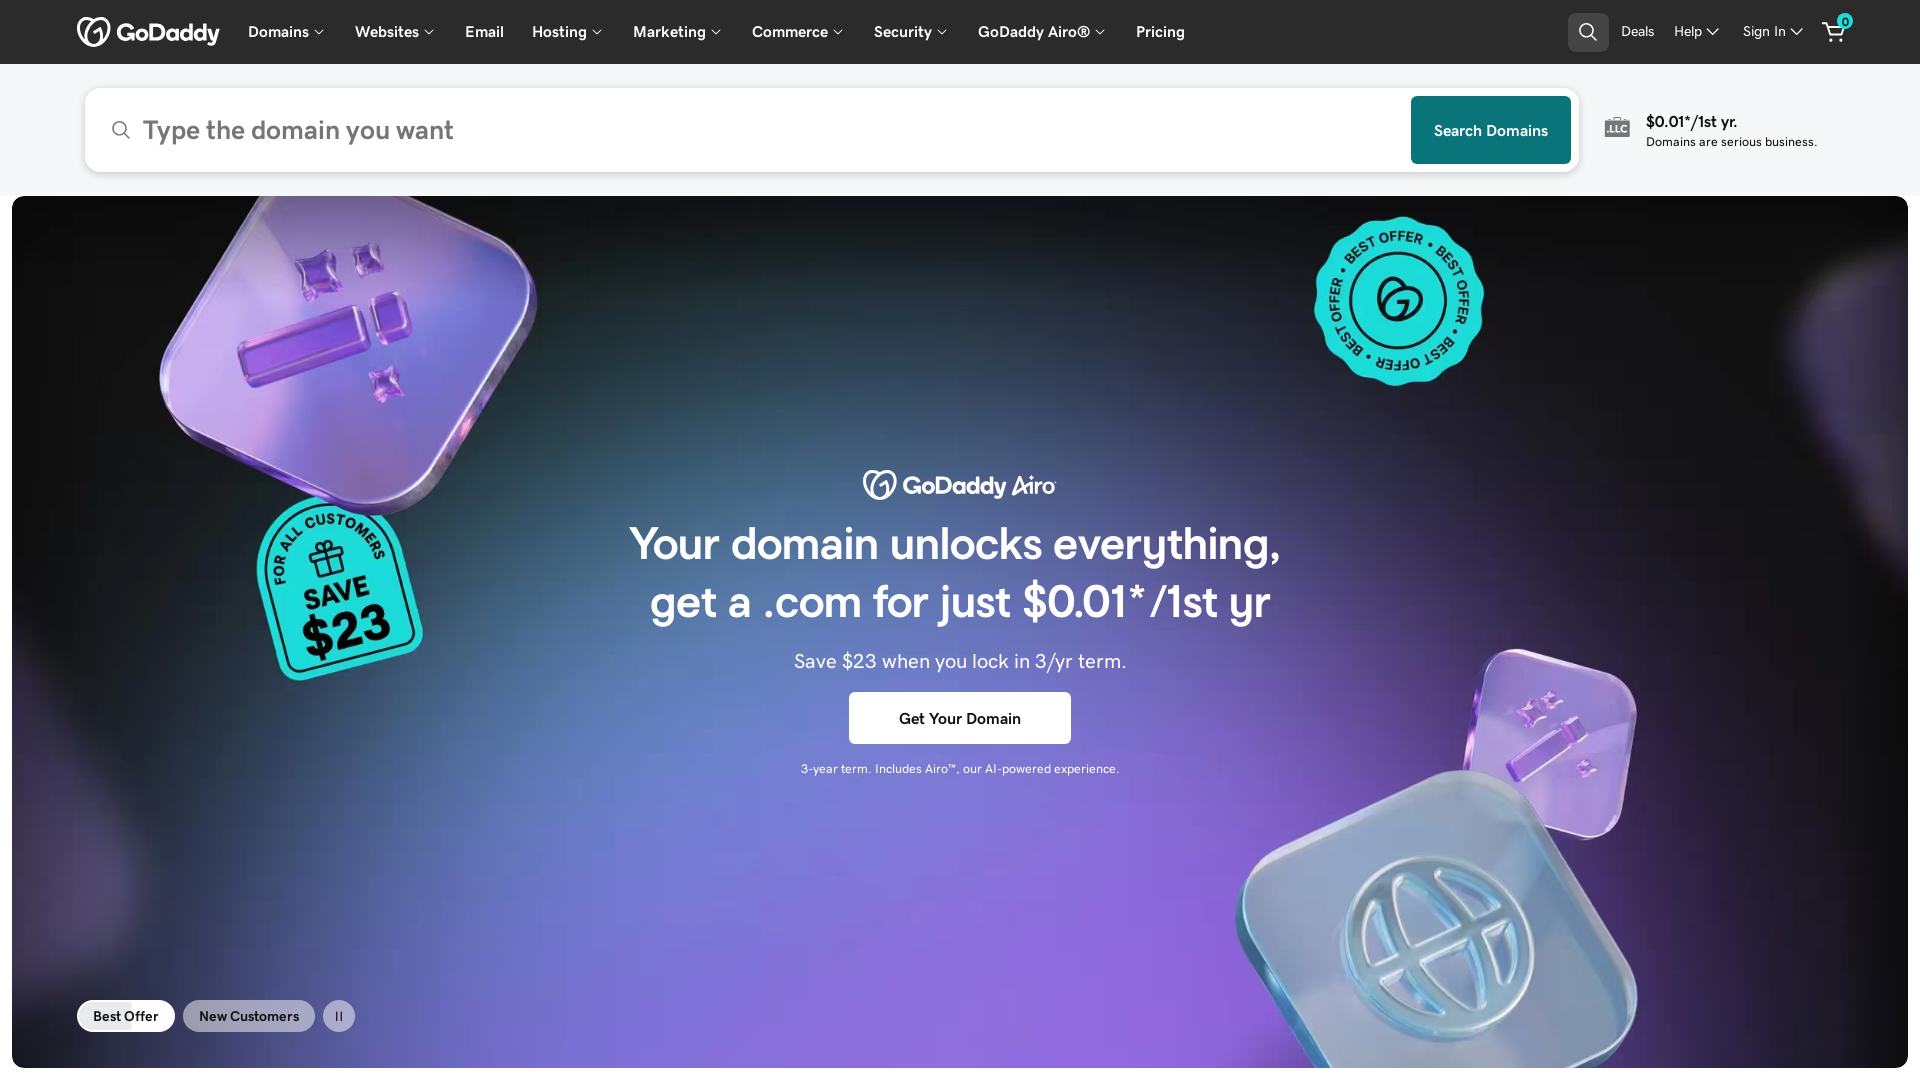

Verified current URL contains 'godaddy.com'
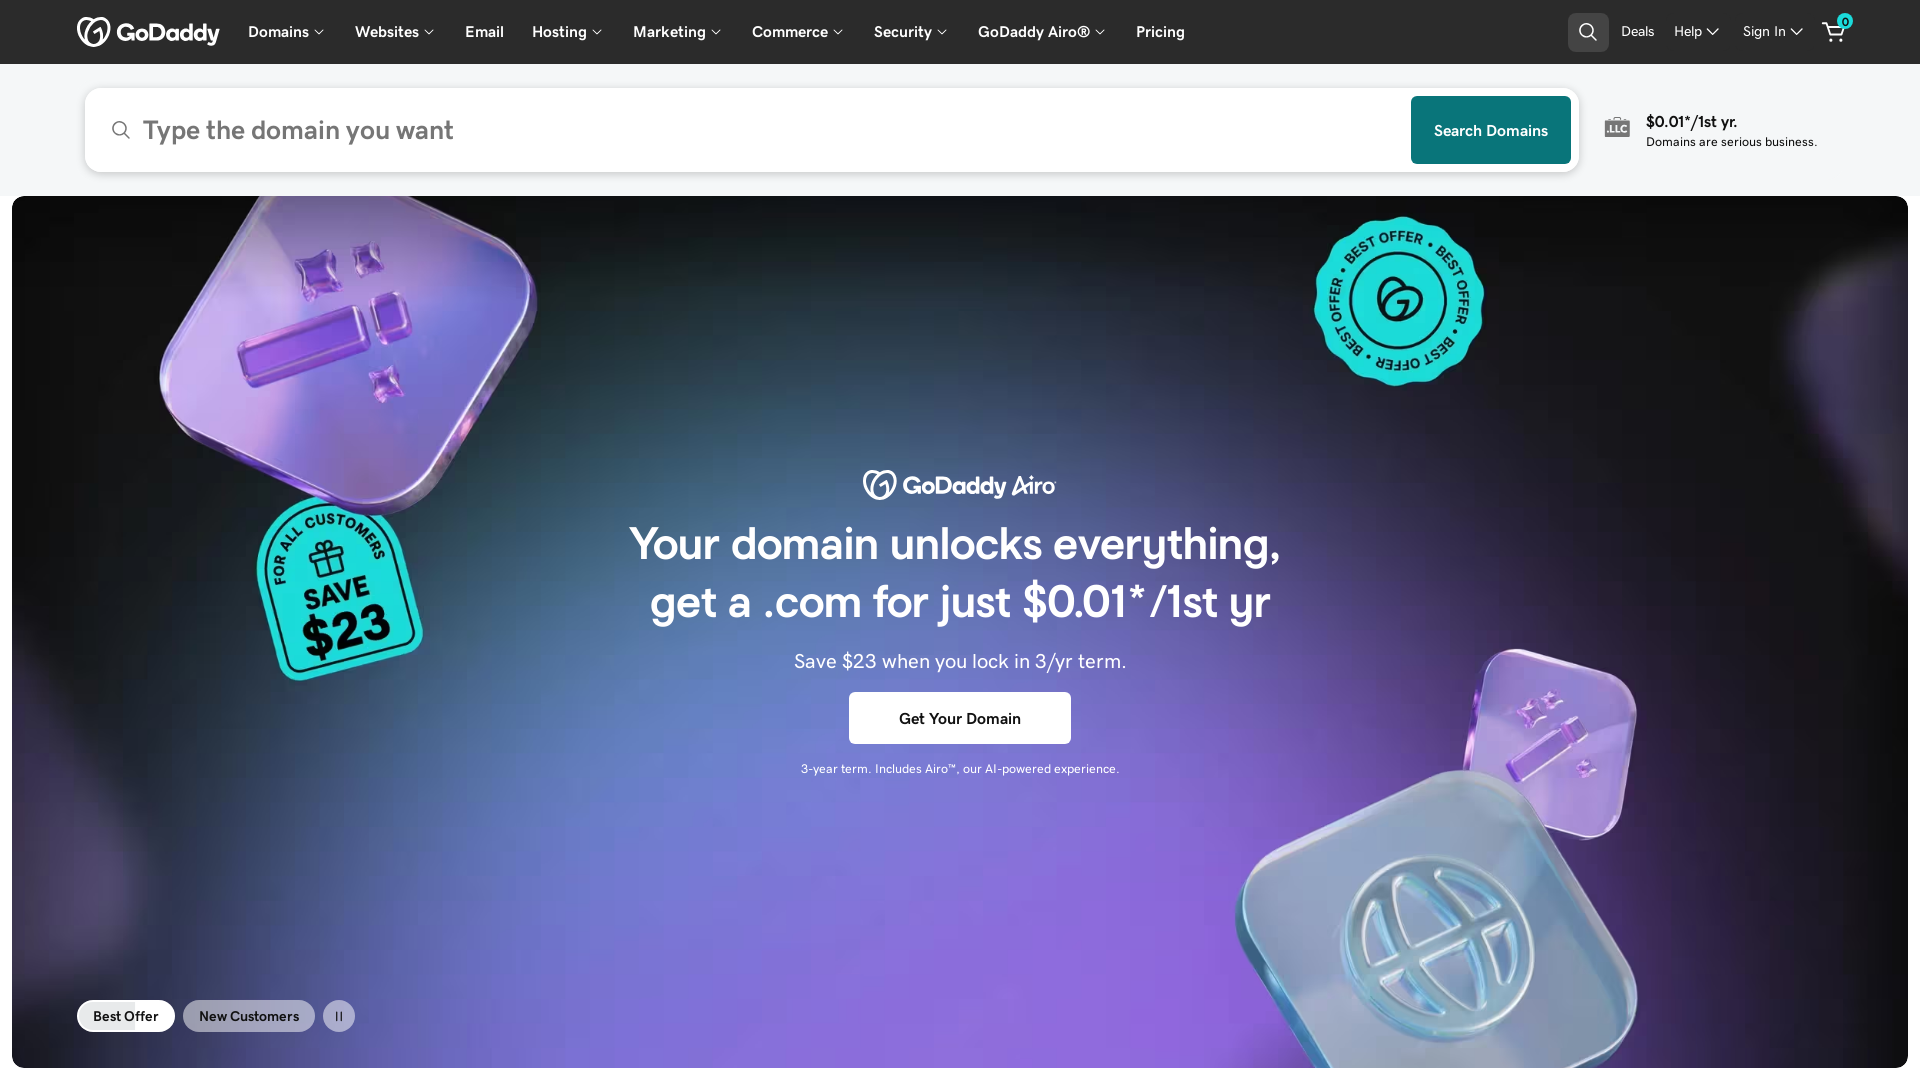

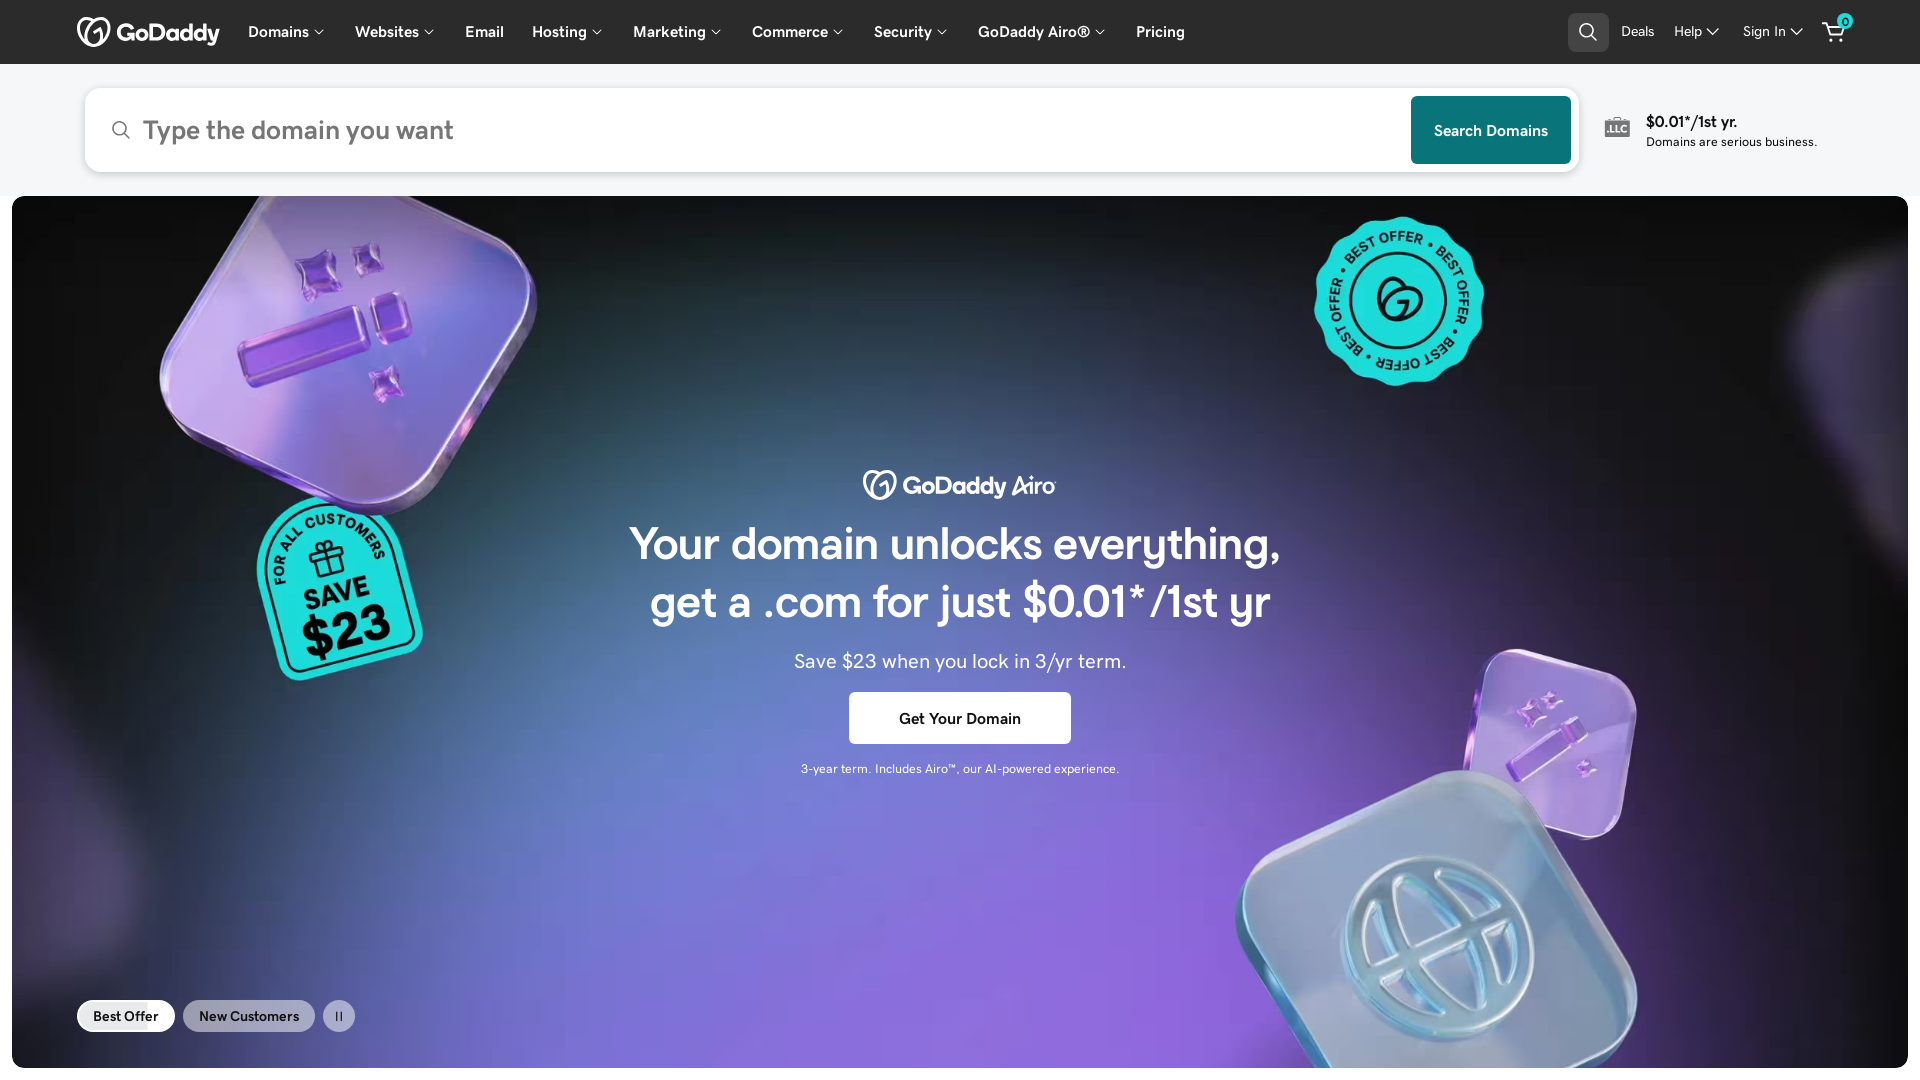